Tests clicking action icons like Move Up and Remove for different rows in a dynamic data grid

Starting URL: https://www.jqueryscript.net/demo/jQuery-Dynamic-Data-Grid-Plugin-appendGrid/

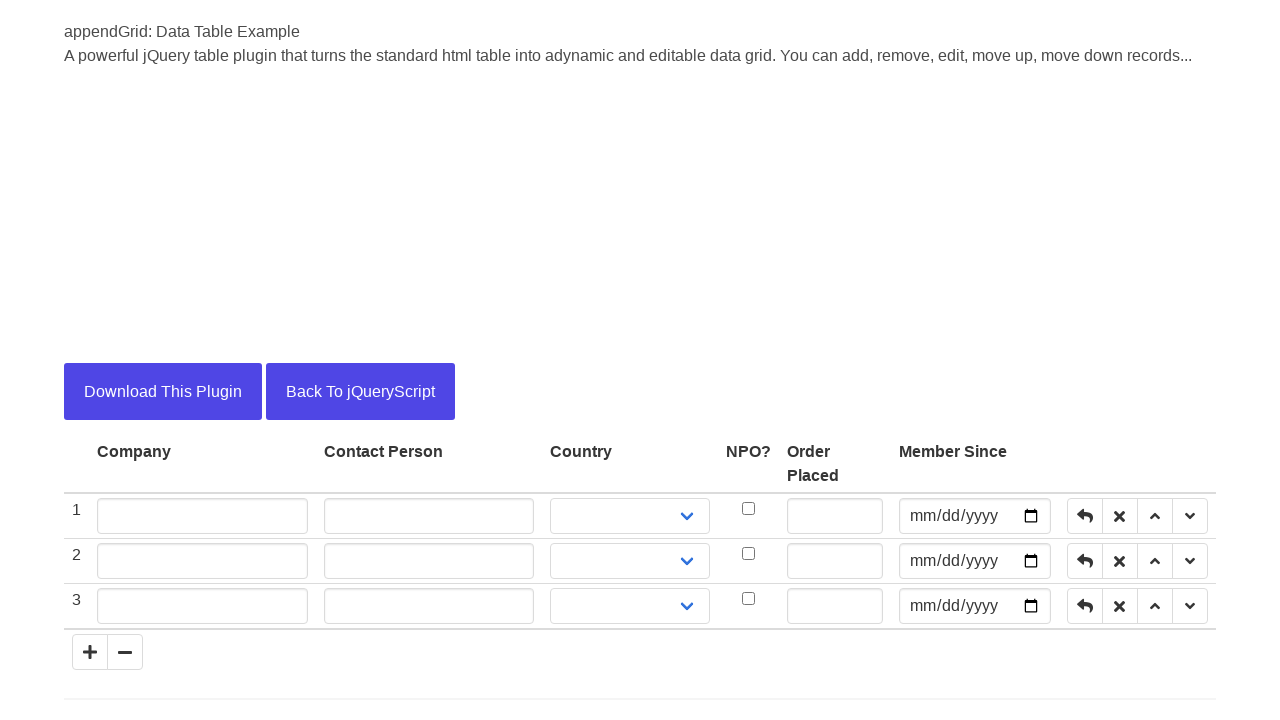

Clicked Move Up icon on row 2 at (1155, 561) on xpath=//tbody/tr[2]//button[@title='Move Up']
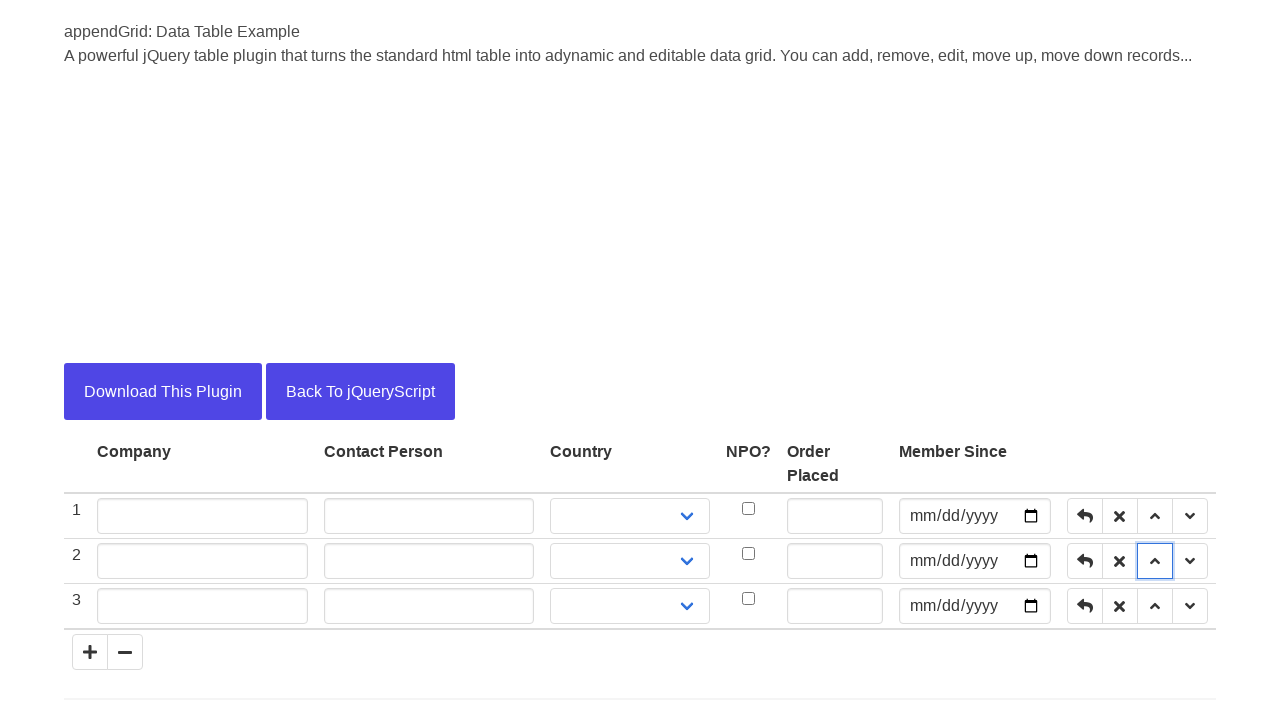

Waited 3 seconds for row to move up
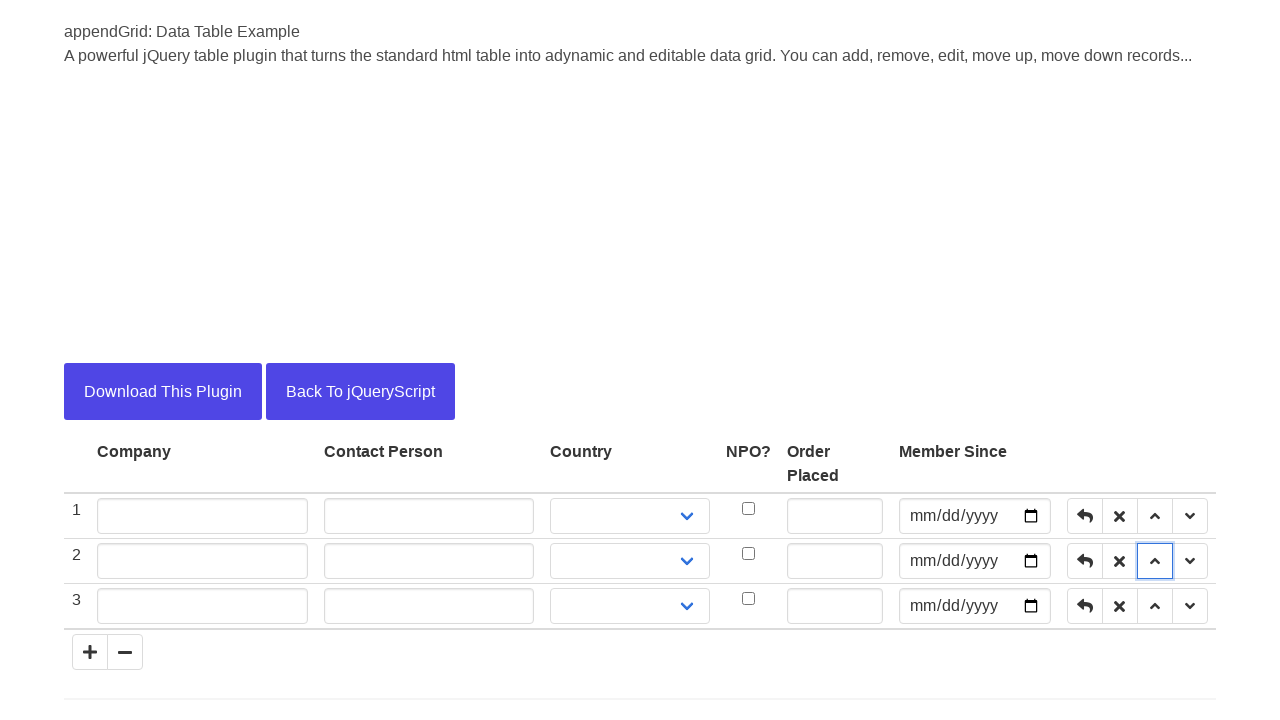

Clicked Remove icon on row 3 at (1120, 606) on xpath=//tbody/tr[3]//button[@title='Remove Current Row']
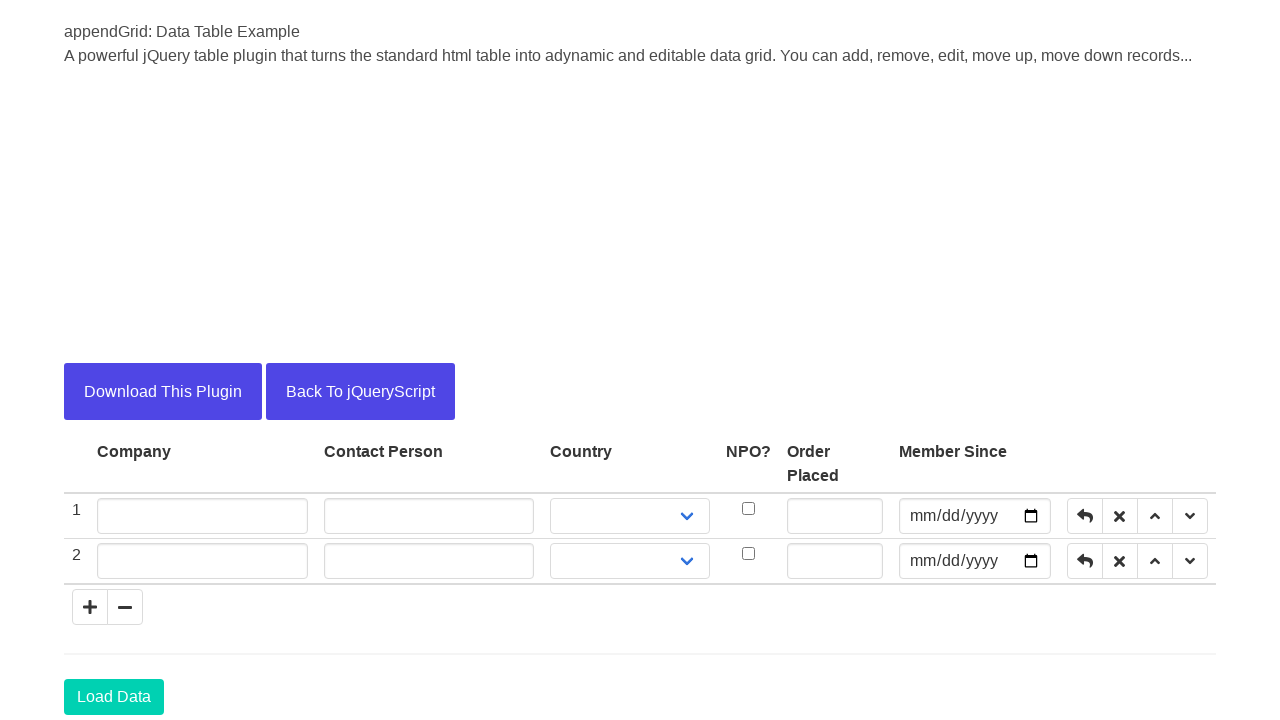

Waited 3 seconds for row 3 to be removed
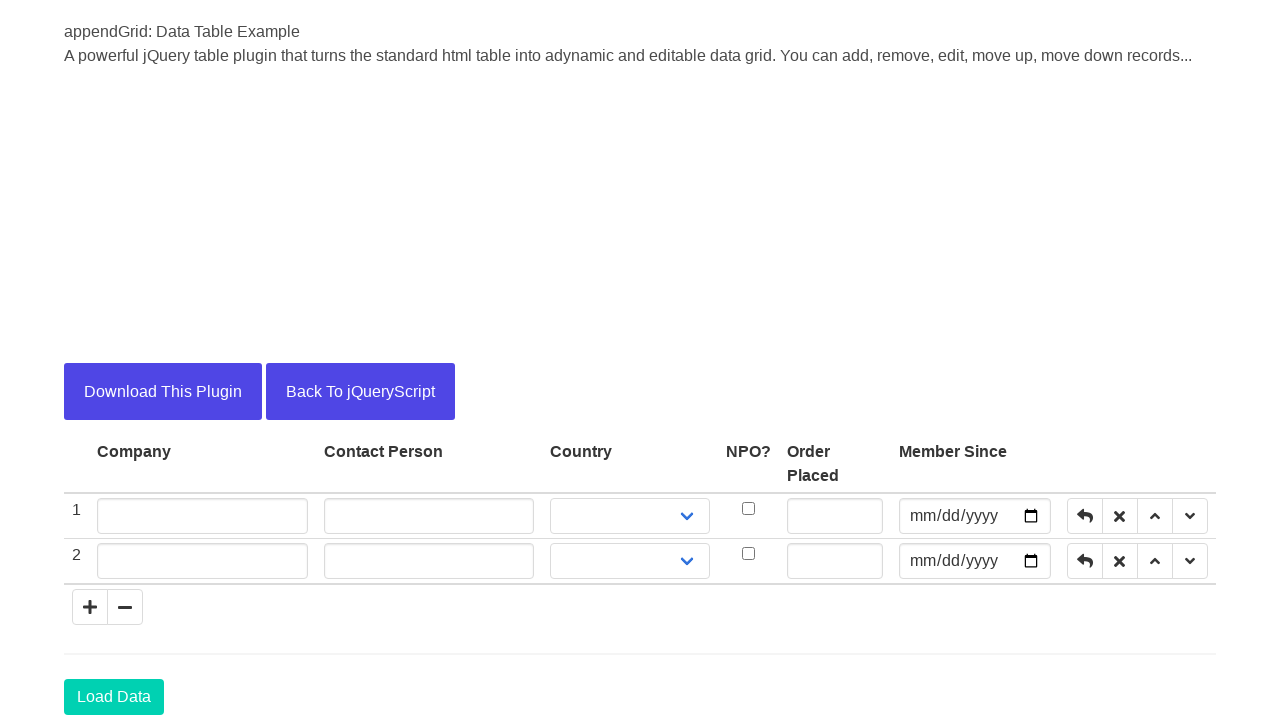

Clicked Remove icon on row 2 at (1120, 561) on xpath=//tbody/tr[2]//button[@title='Remove Current Row']
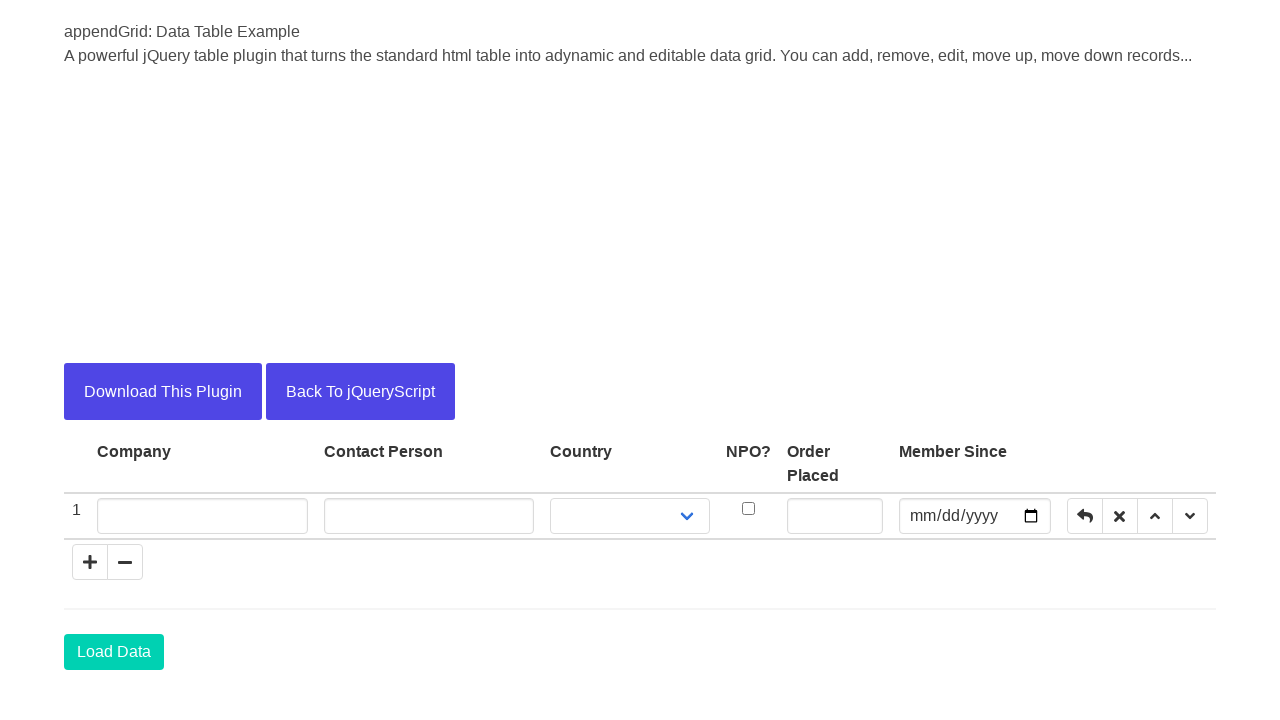

Waited 3 seconds for row 2 to be removed
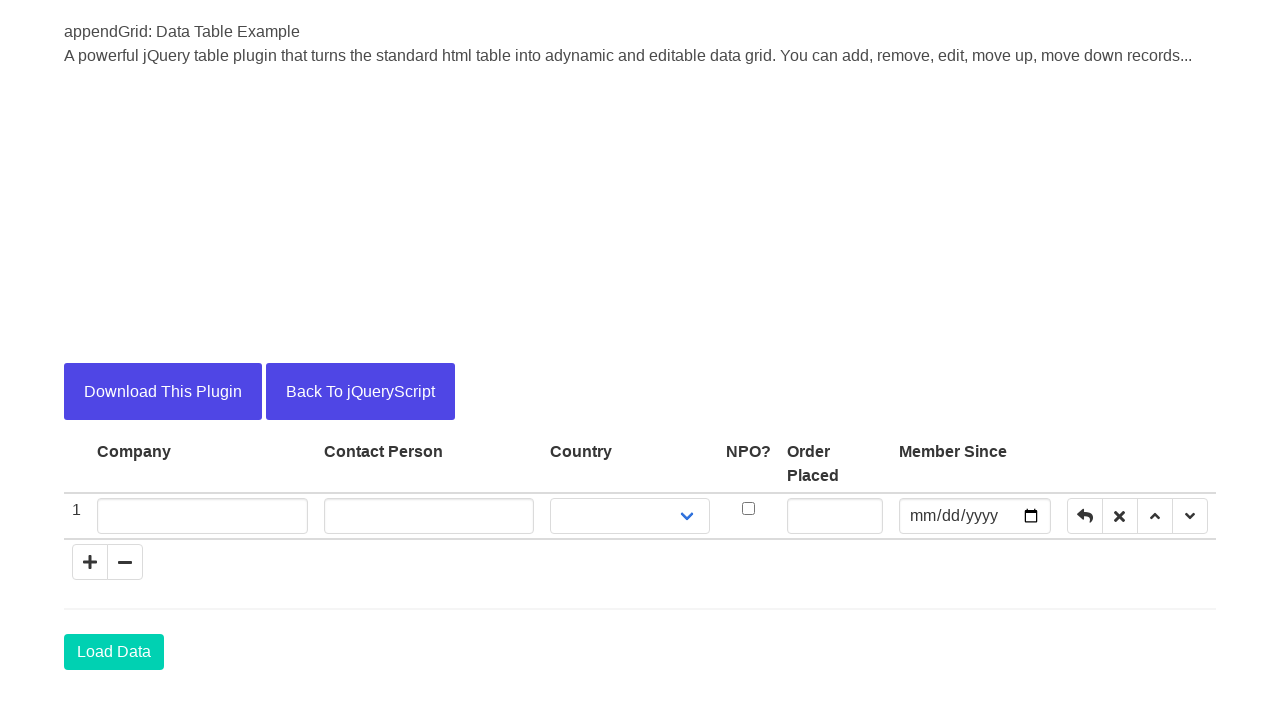

Clicked Remove icon on row 1 at (1120, 516) on xpath=//tbody/tr[1]//button[@title='Remove Current Row']
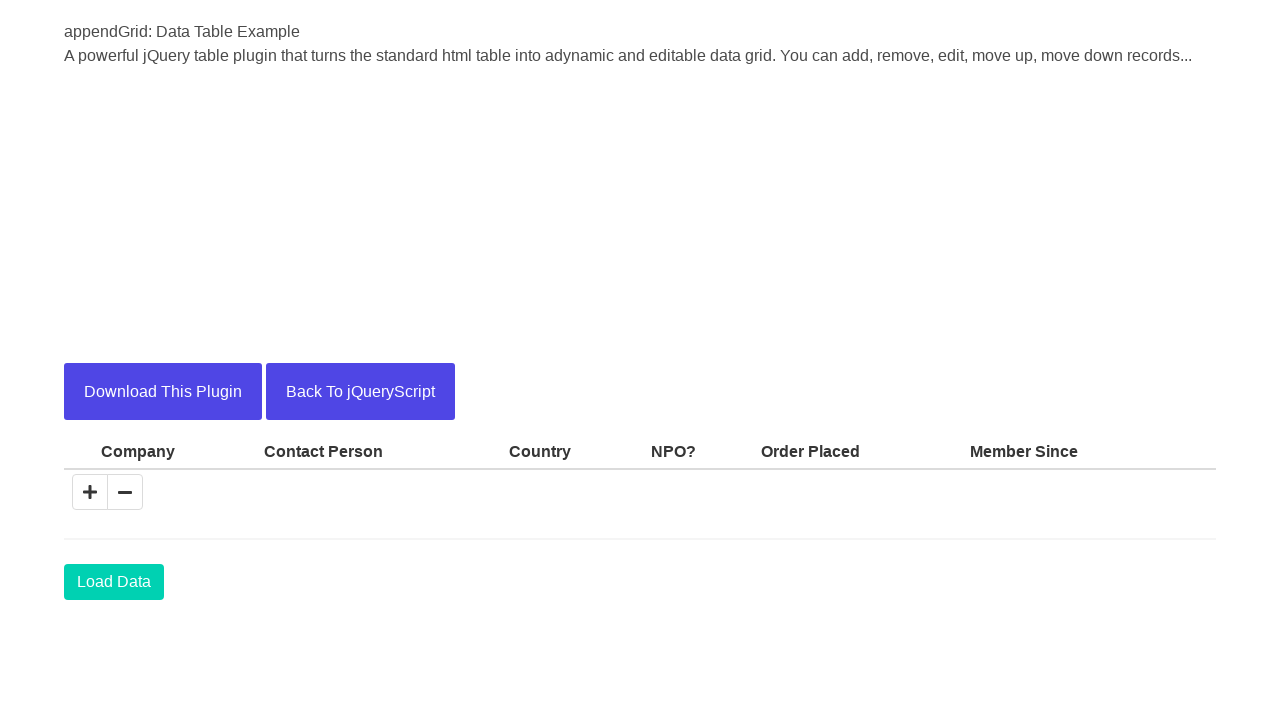

Waited 3 seconds for row 1 to be removed
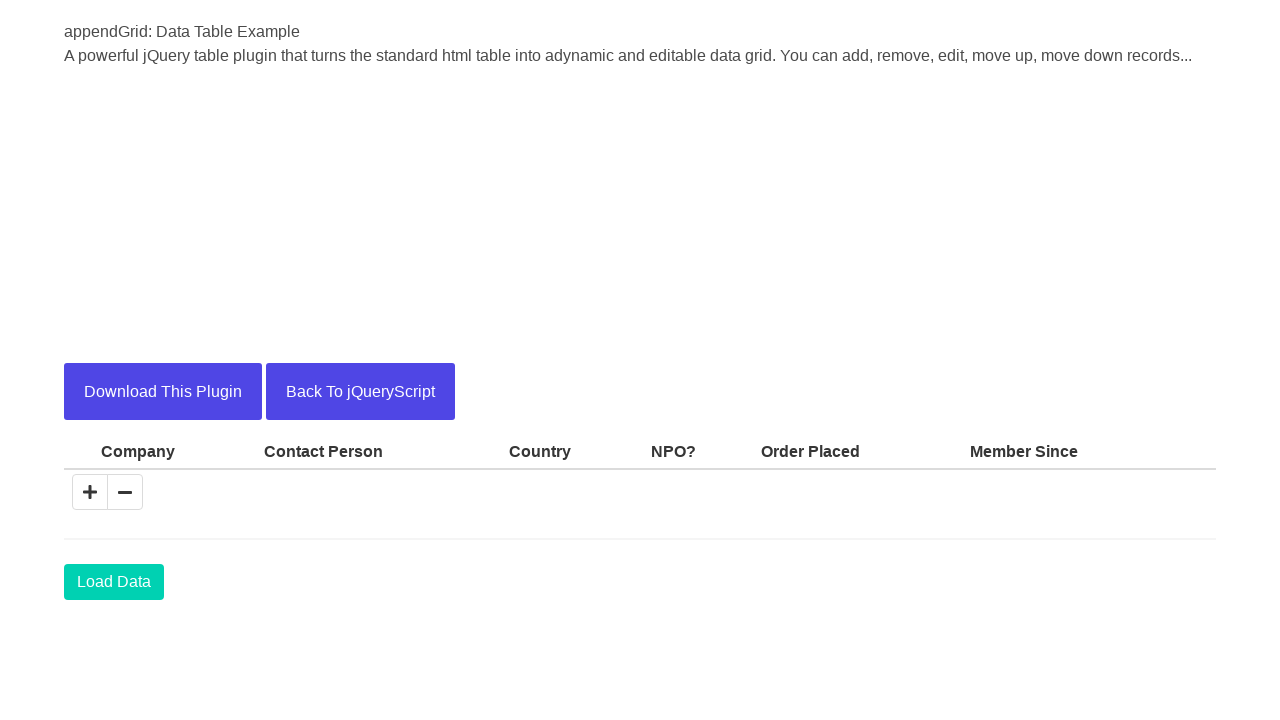

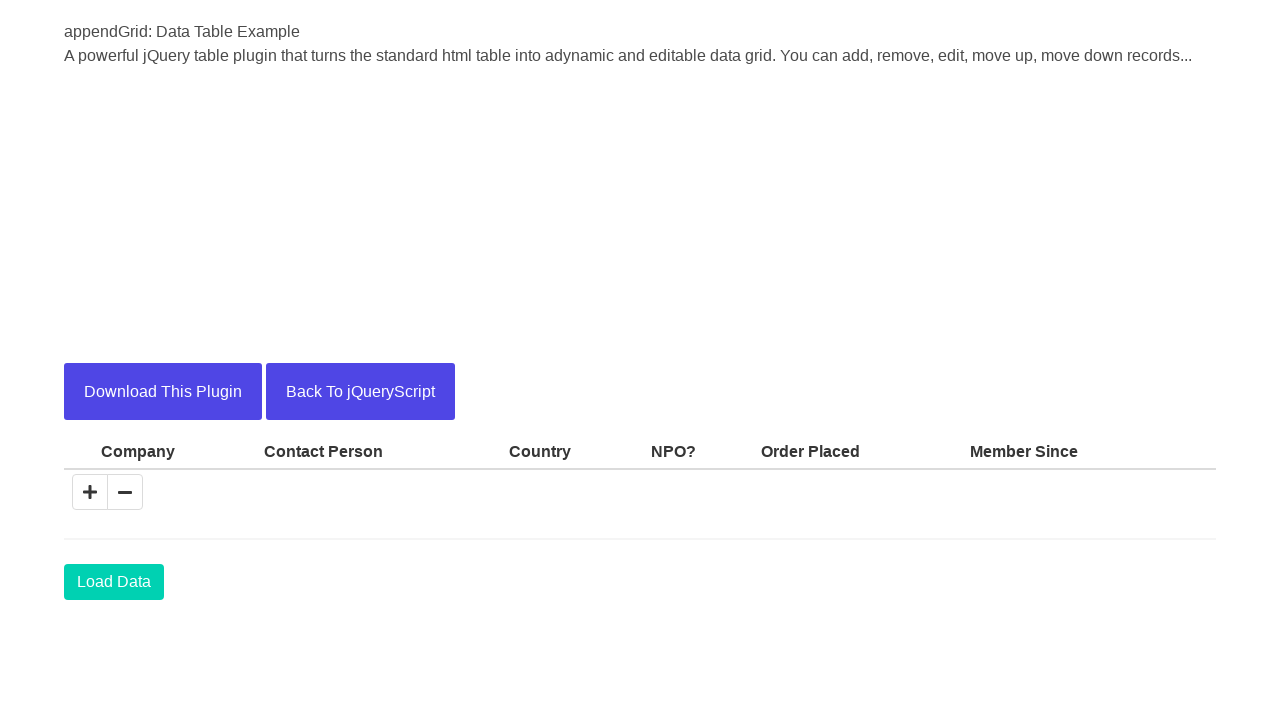